Tests browser window and tab handling by opening multiple new tabs and windows, then iterating through all open windows

Starting URL: https://demoqa.com/browser-windows

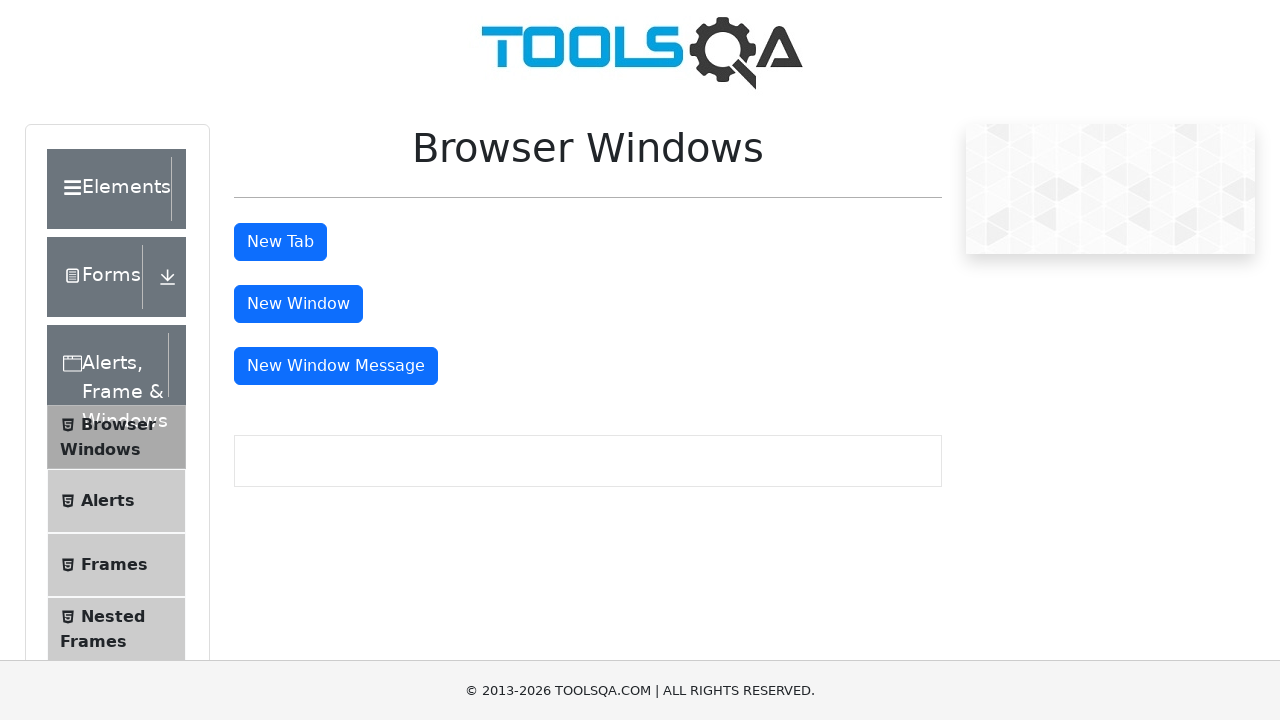

Got initial main window handle
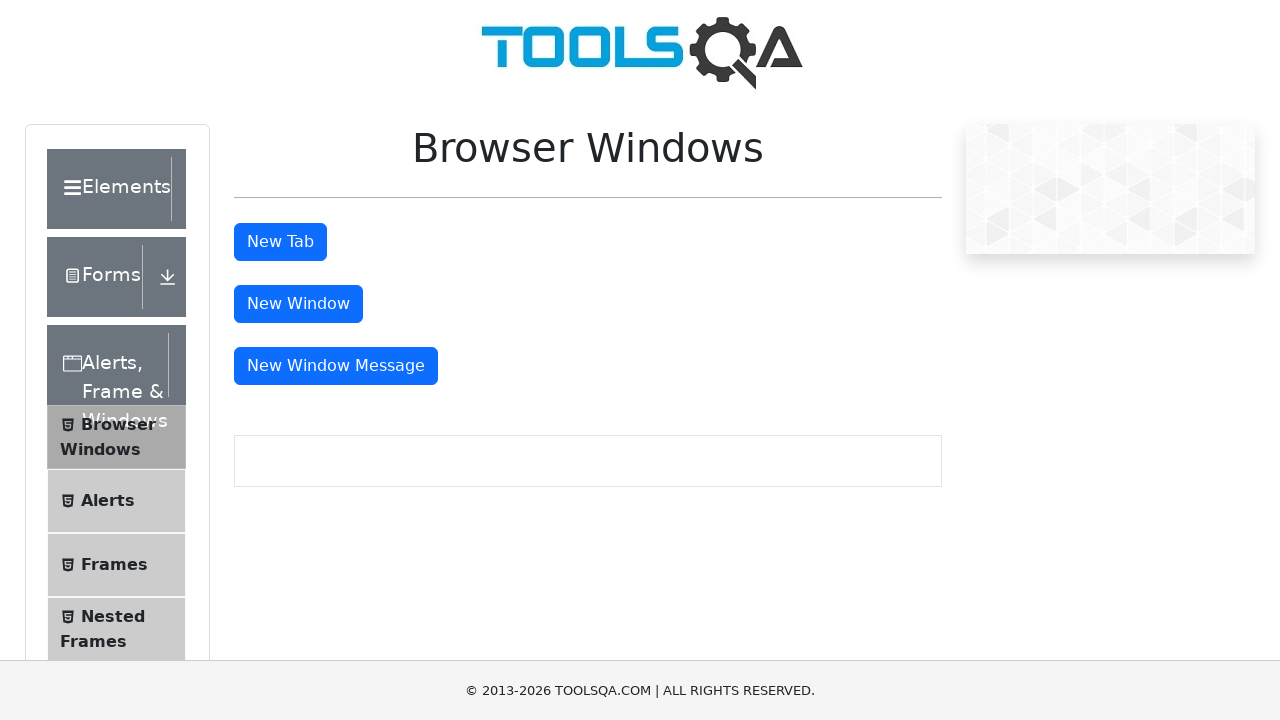

Clicked tab button to open first new tab at (280, 242) on #tabButton
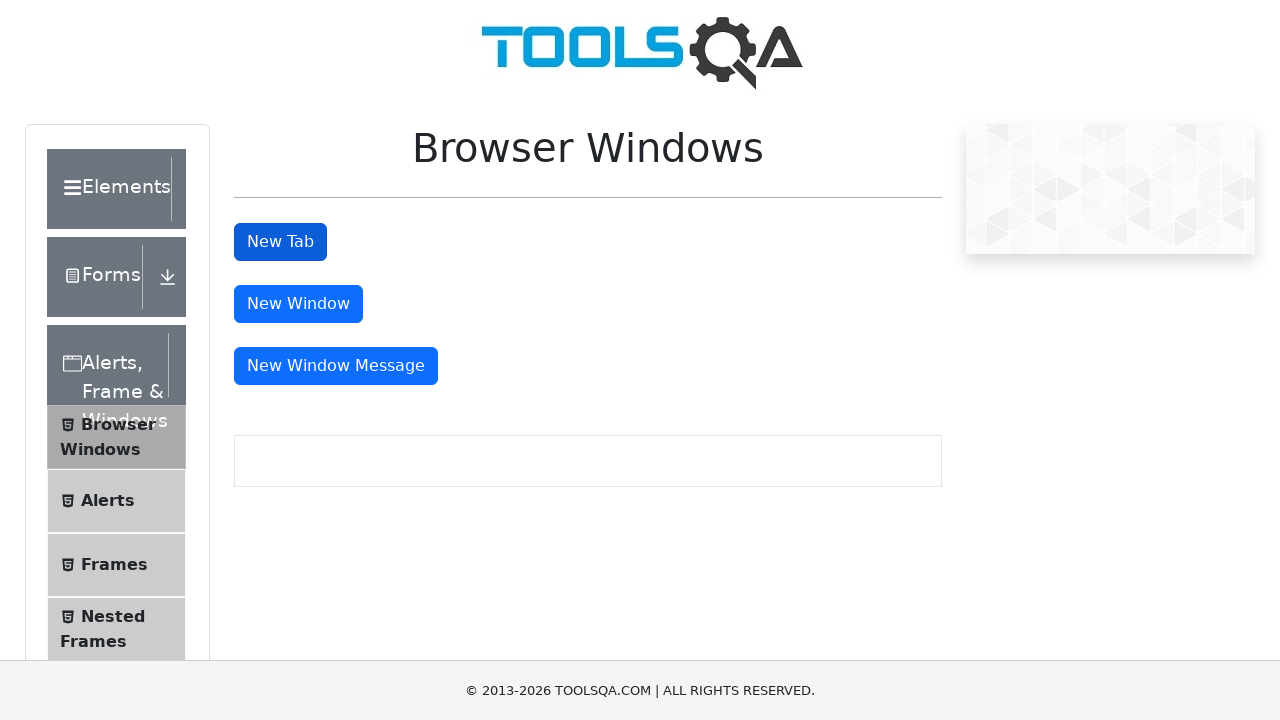

Clicked tab button to open second new tab at (280, 242) on #tabButton
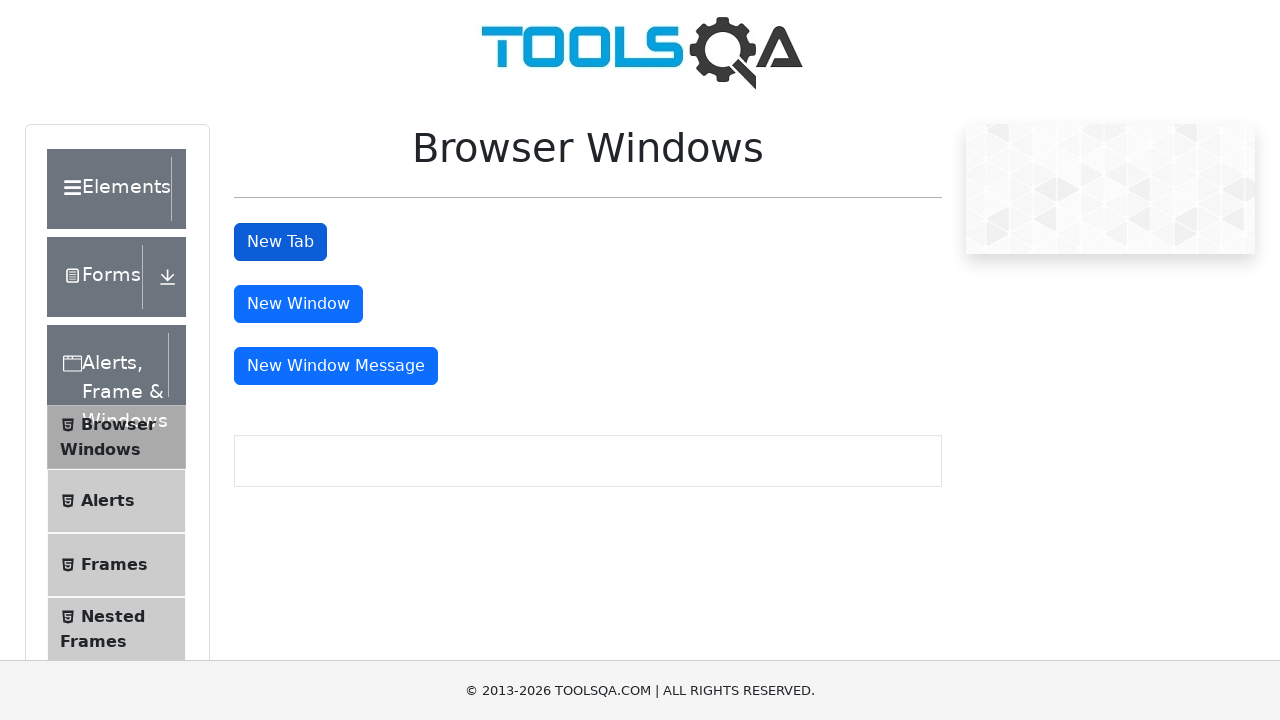

Clicked window button to open new window at (298, 304) on #windowButton
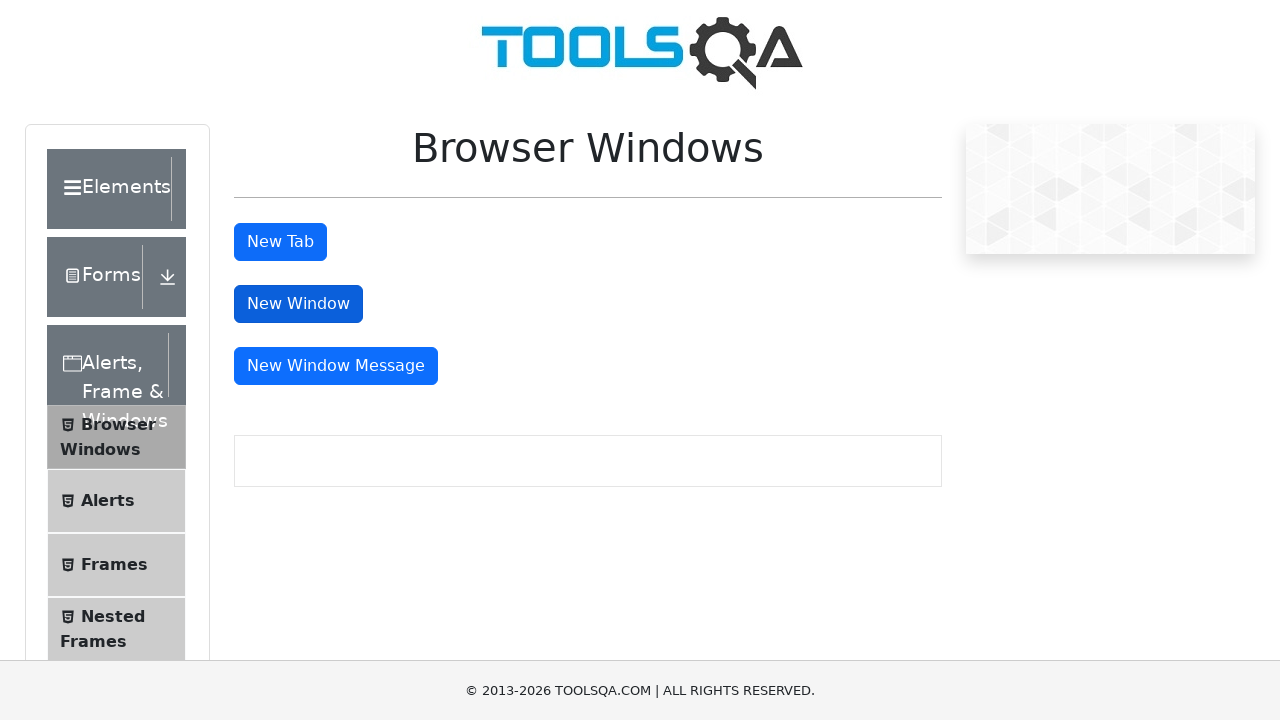

Retrieved all open pages/windows - total count: 4
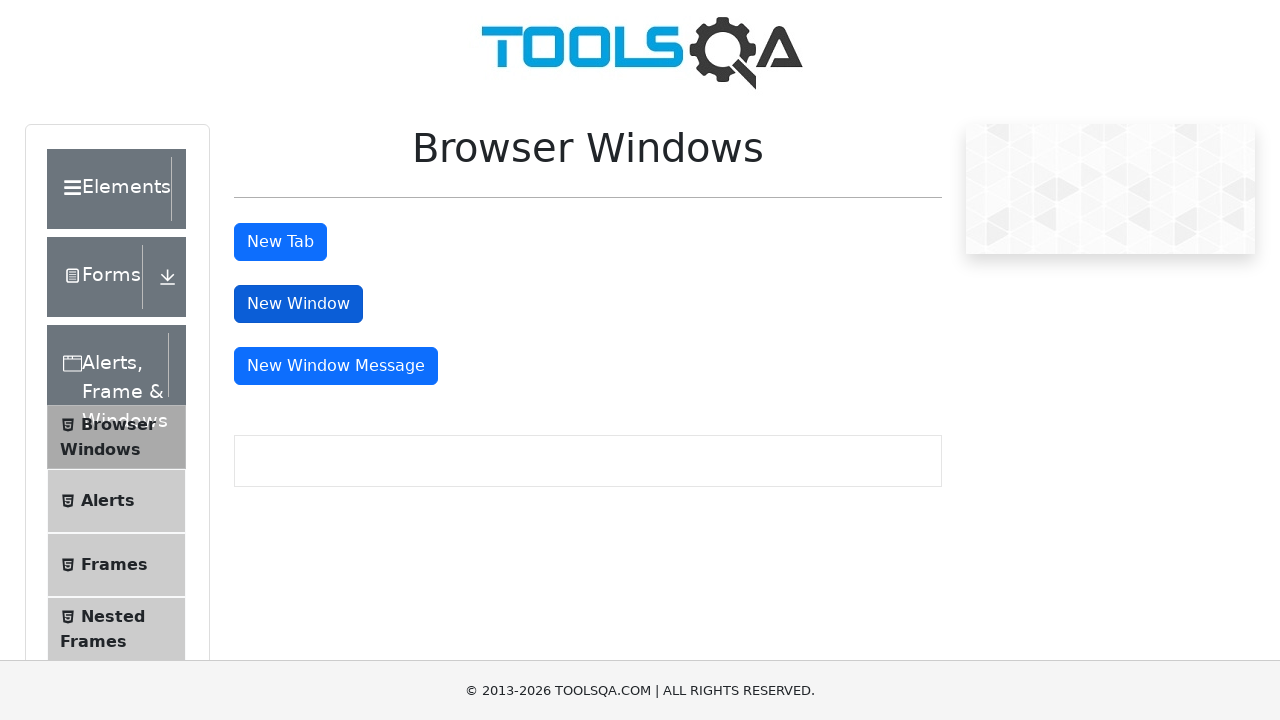

Iterated through page with URL: https://demoqa.com/browser-windows
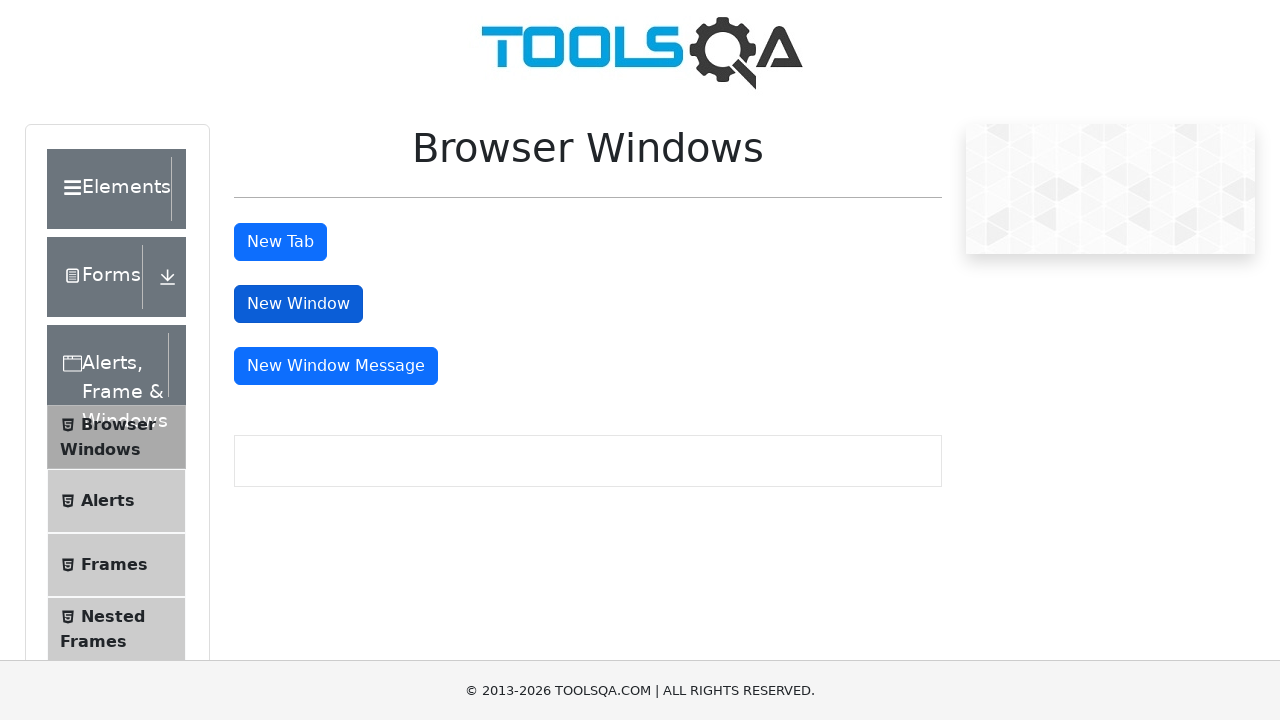

Iterated through page with URL: https://demoqa.com/sample
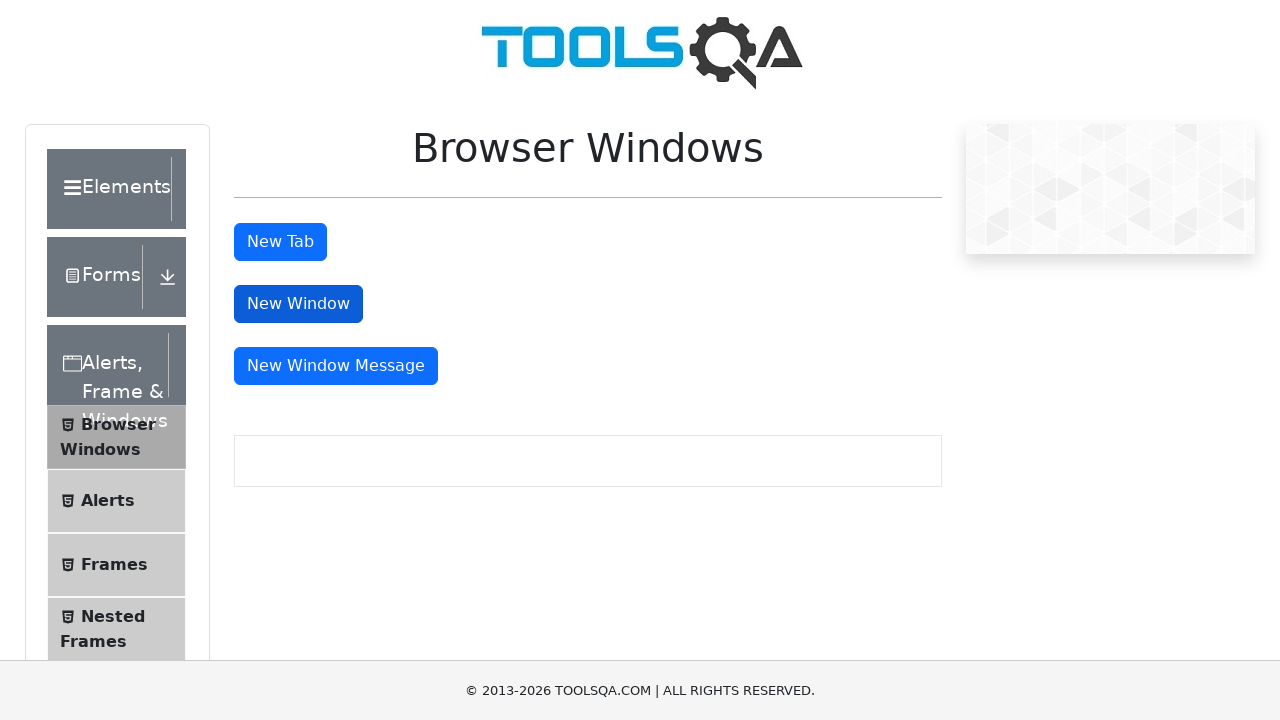

Iterated through page with URL: https://demoqa.com/sample
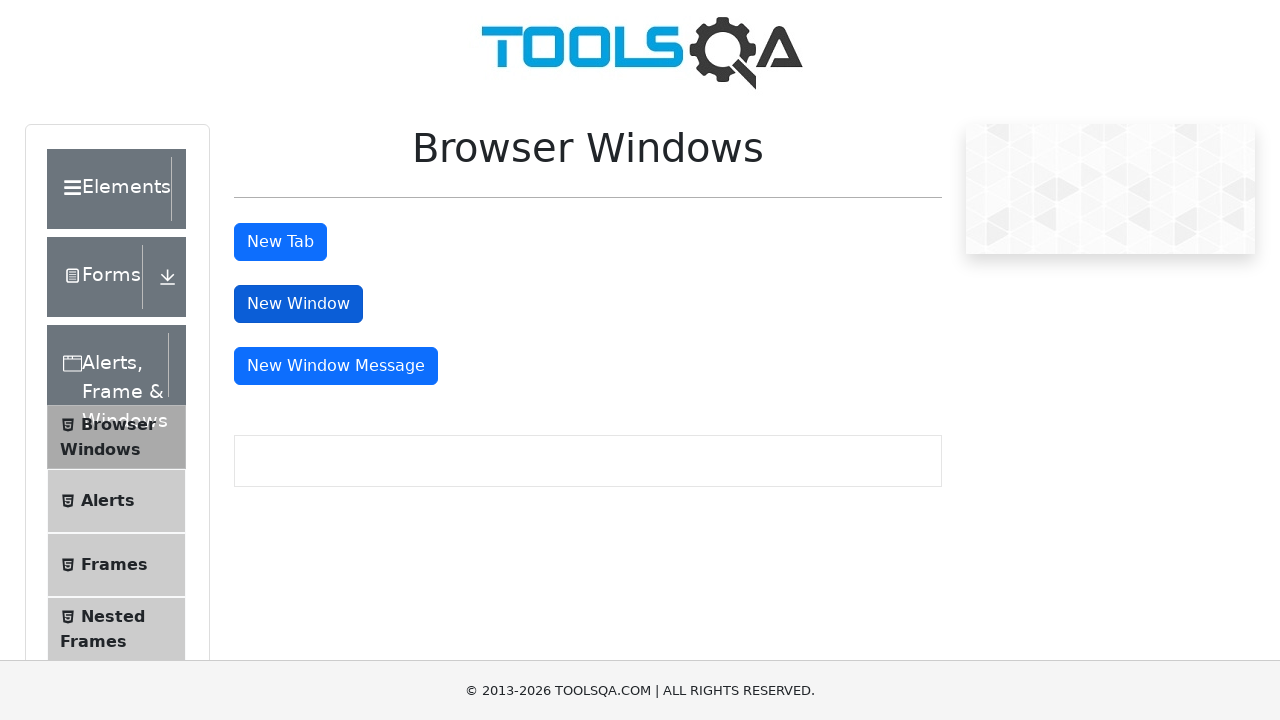

Iterated through page with URL: https://demoqa.com/sample
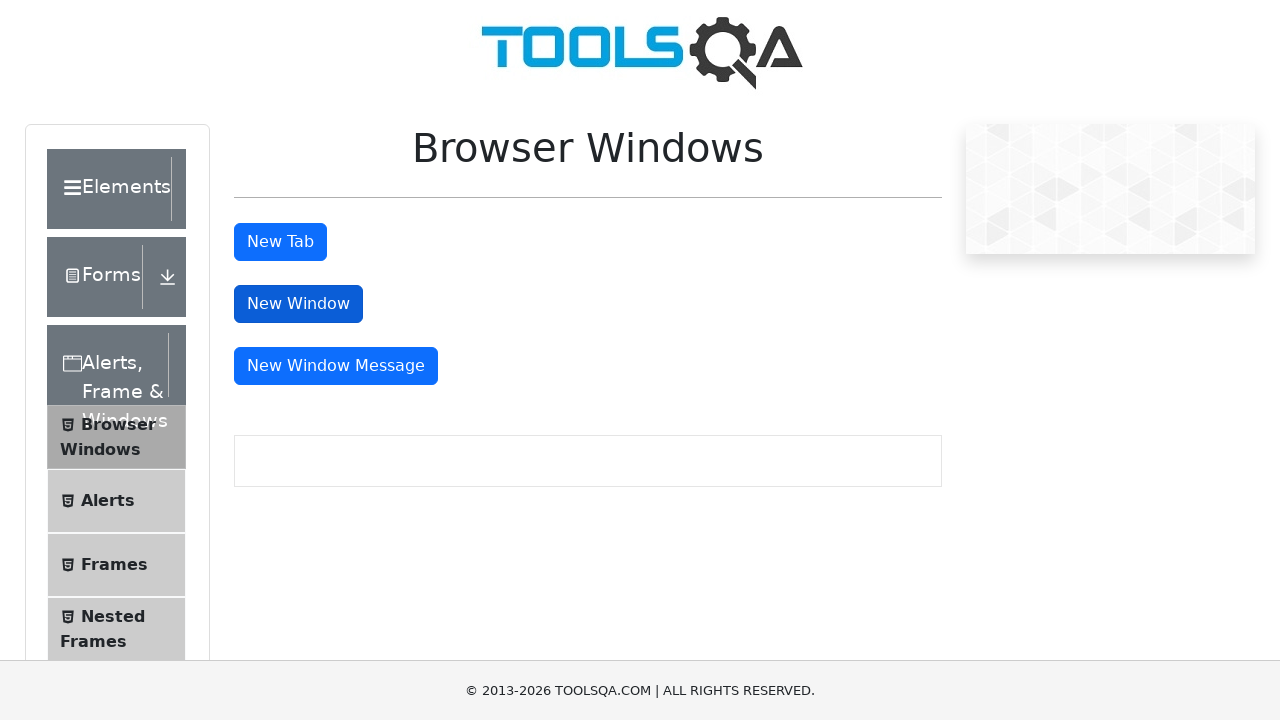

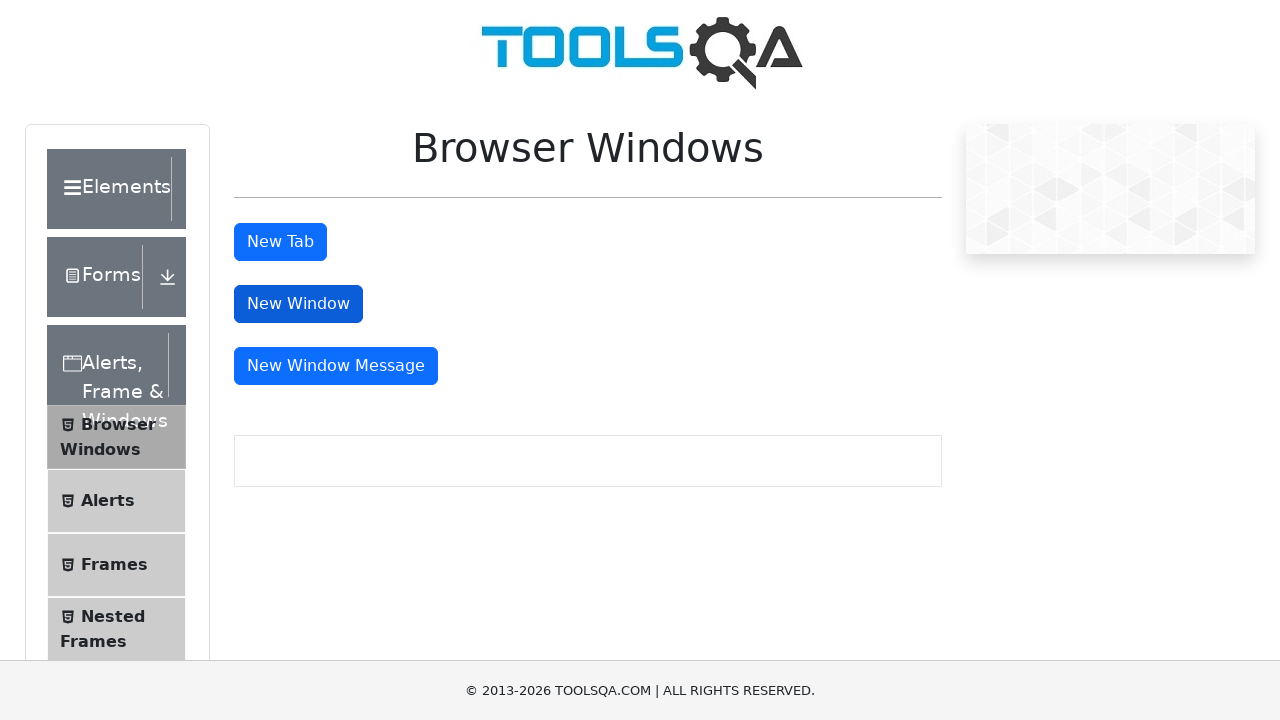